Tests keyboard key press functionality using keyboard actions to send the TAB key without first selecting a specific element, then verifying the result text.

Starting URL: http://the-internet.herokuapp.com/key_presses

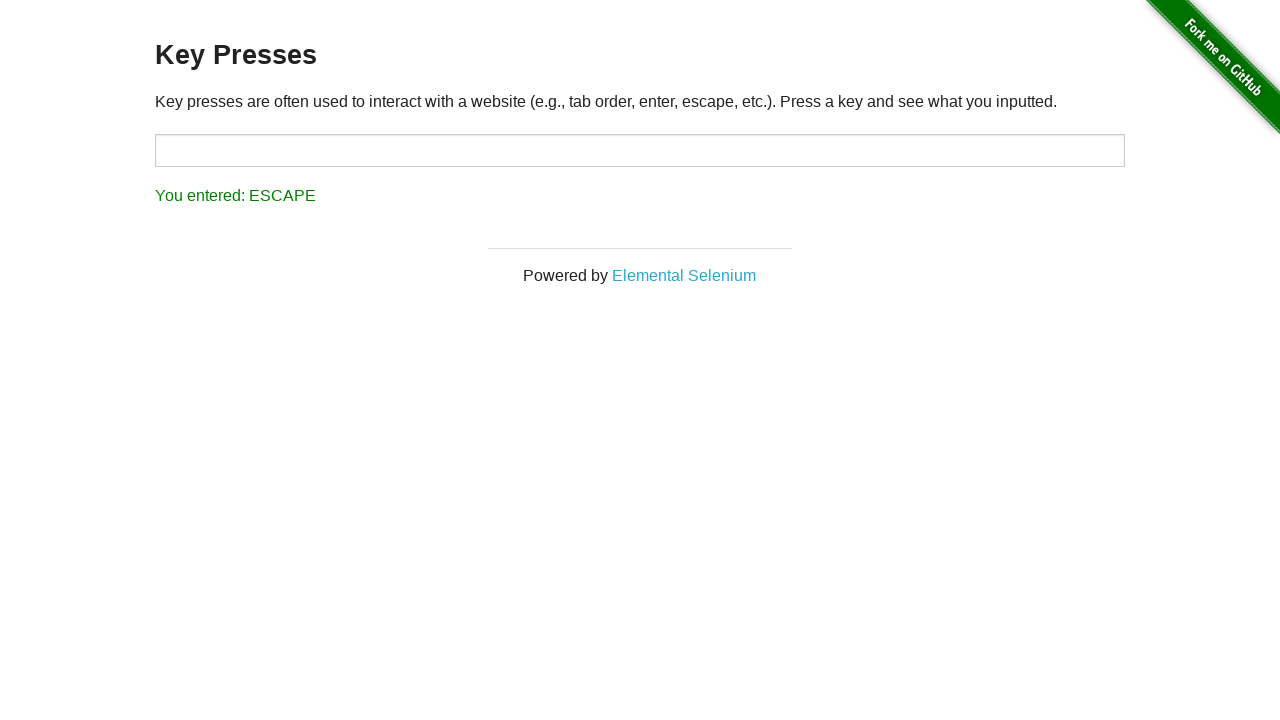

Pressed TAB key using keyboard
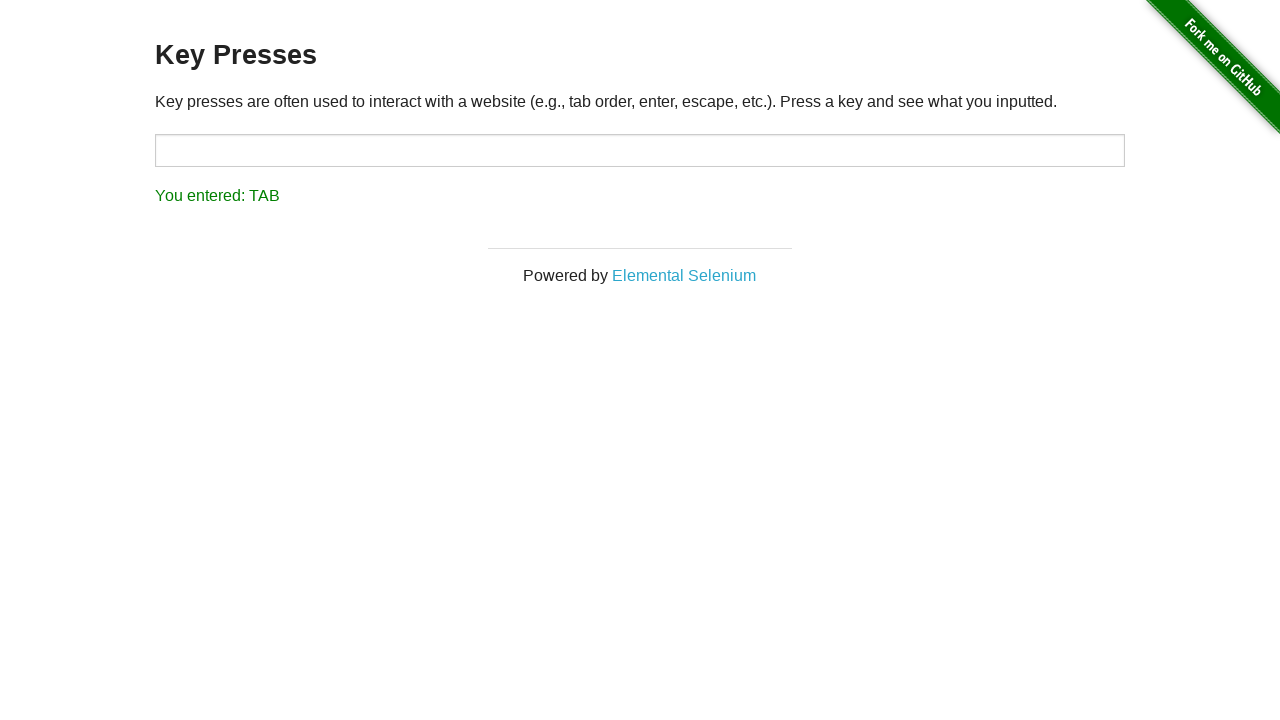

Result element loaded
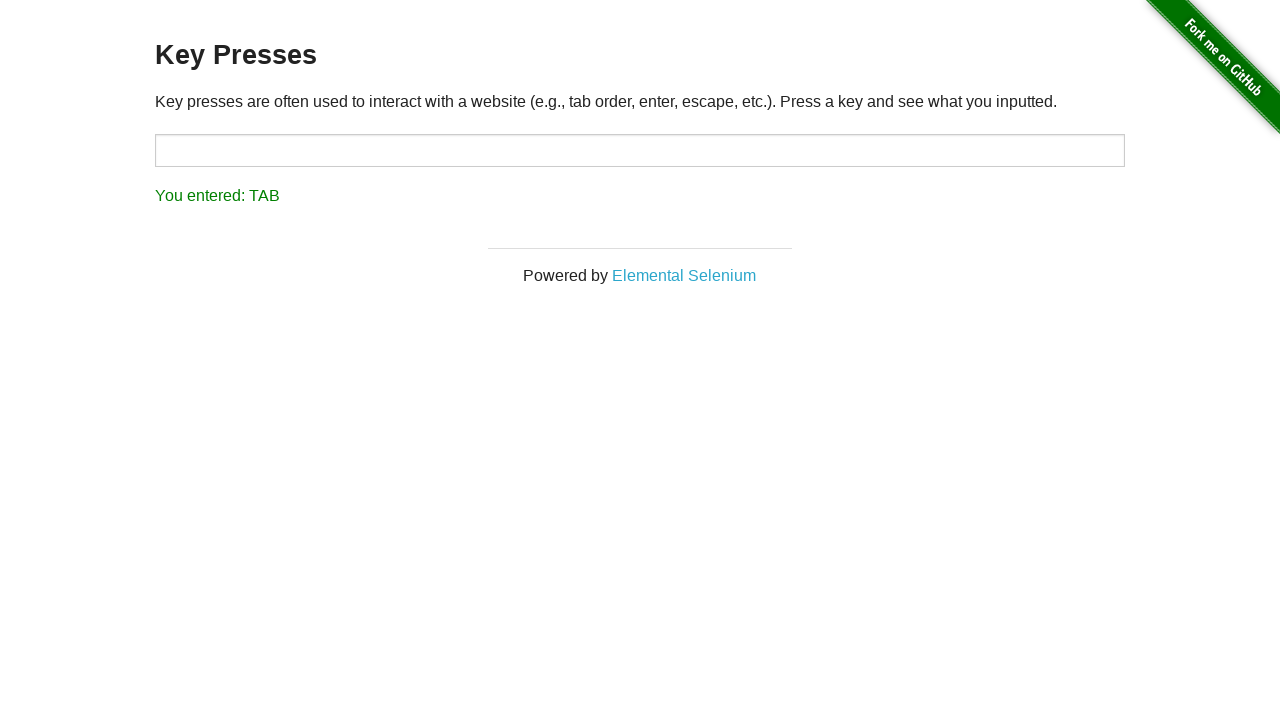

Verified result text shows 'You entered: TAB'
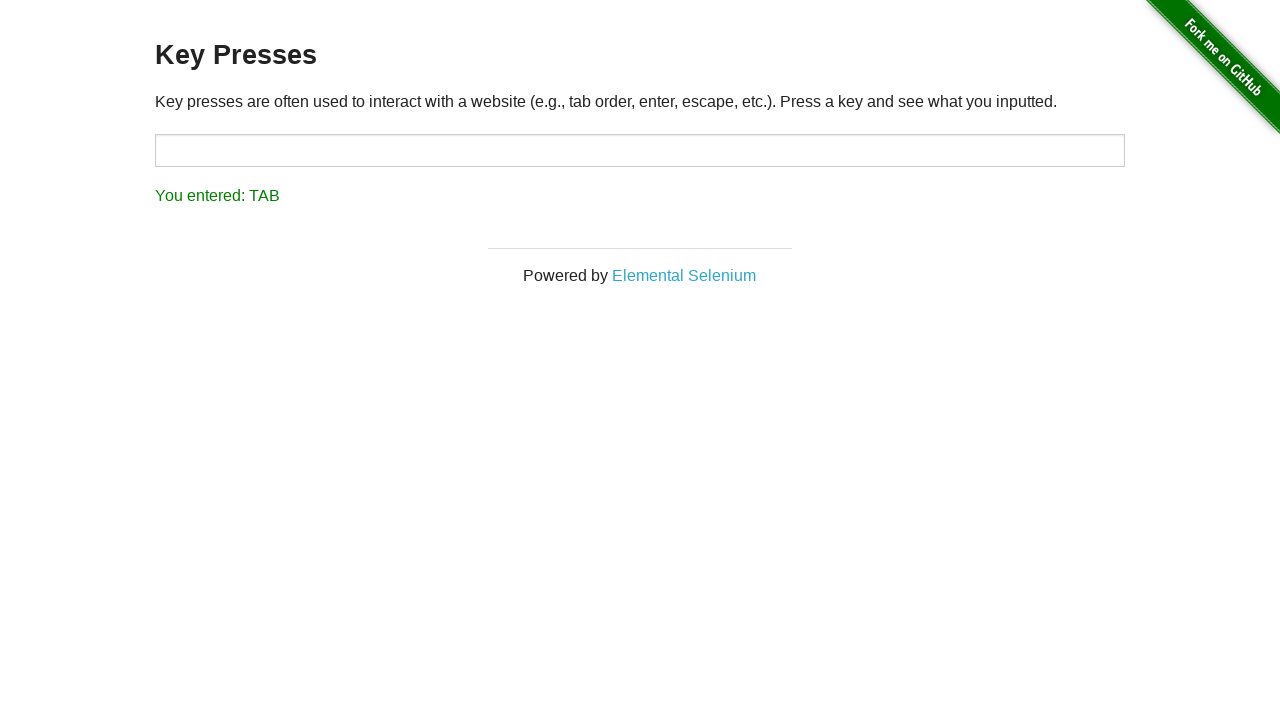

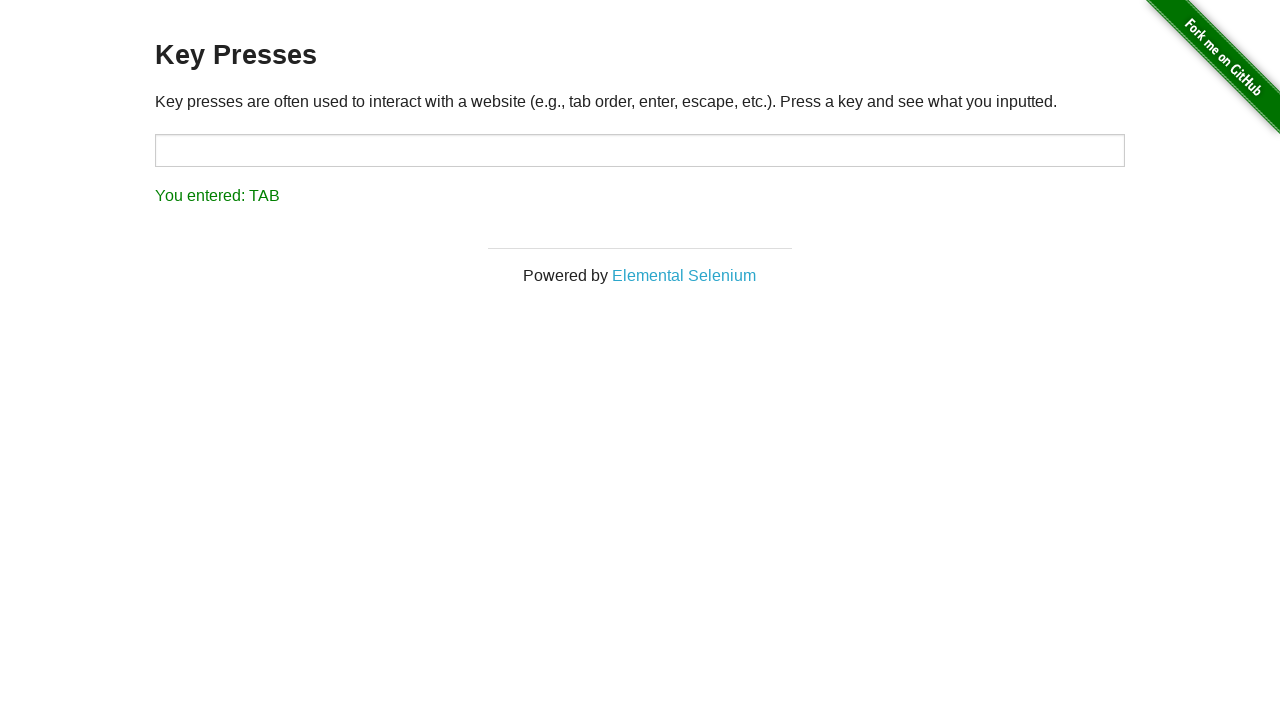